Visits the GreenKart practice e-commerce site and verifies that the brand logo displays the text "GREENKART"

Starting URL: https://rahulshettyacademy.com/seleniumPractise/#/

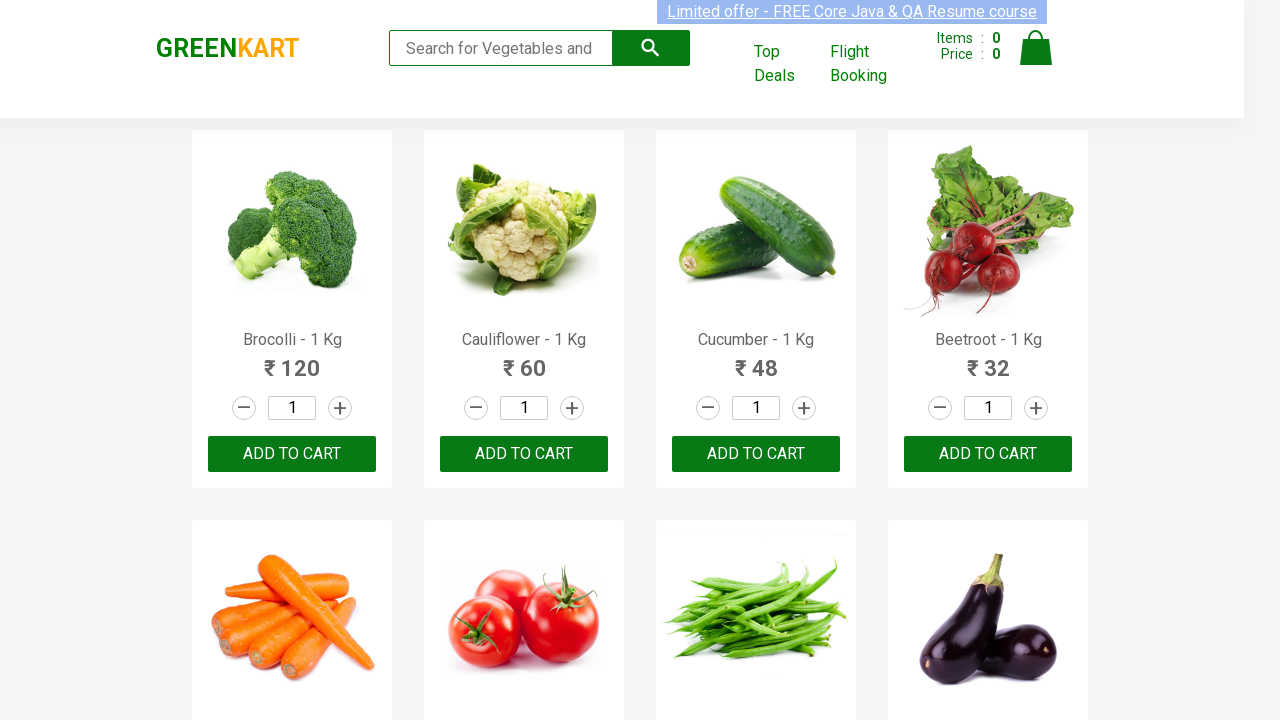

Navigated to GreenKart practice e-commerce site
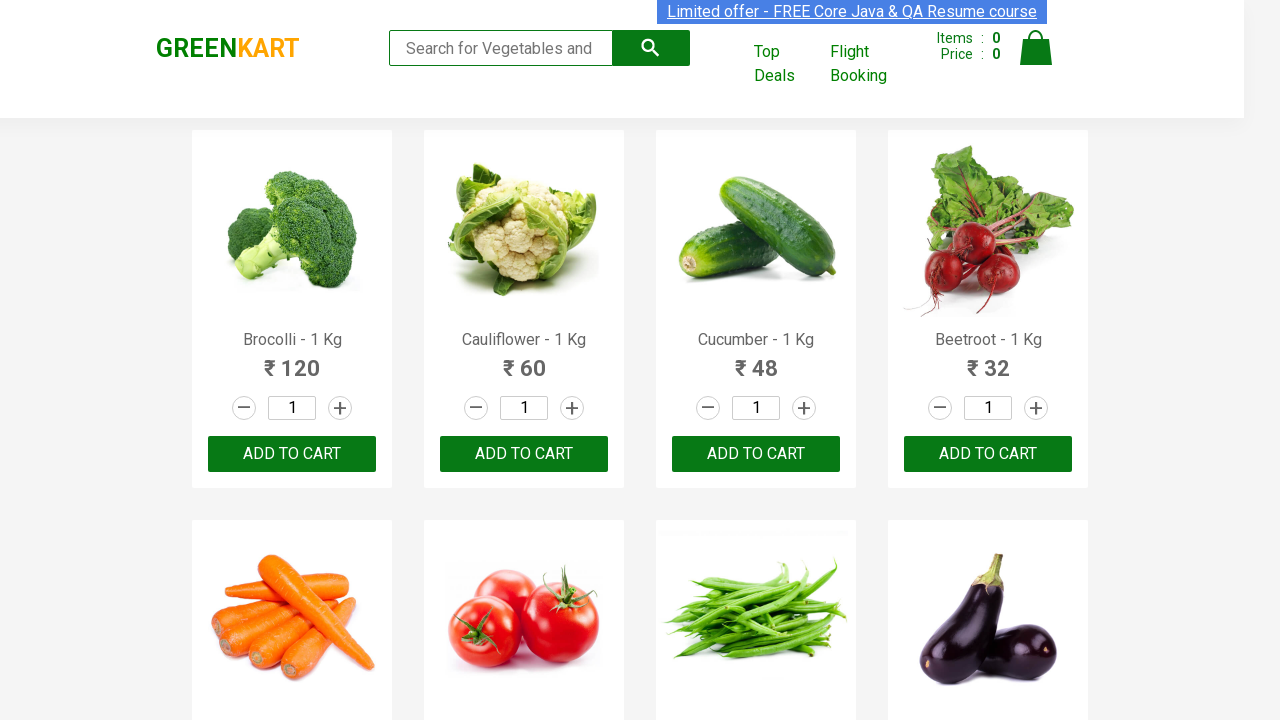

Brand logo element loaded and is visible
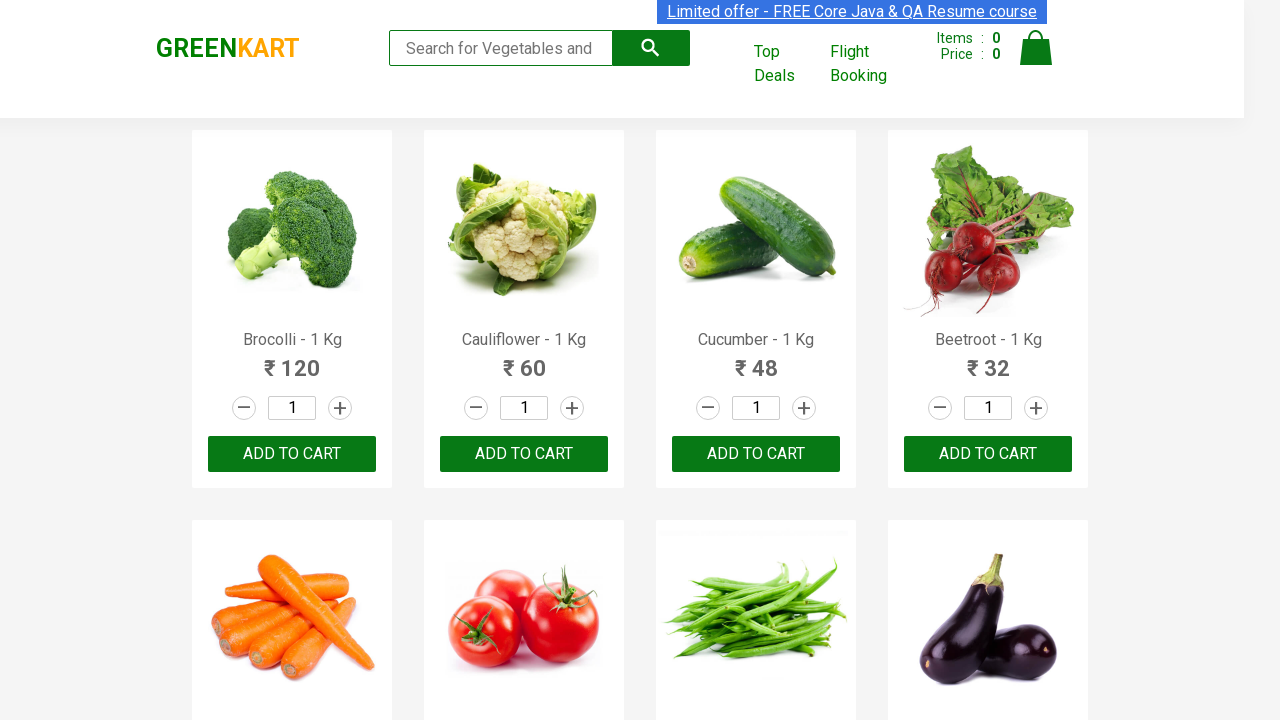

Located brand element
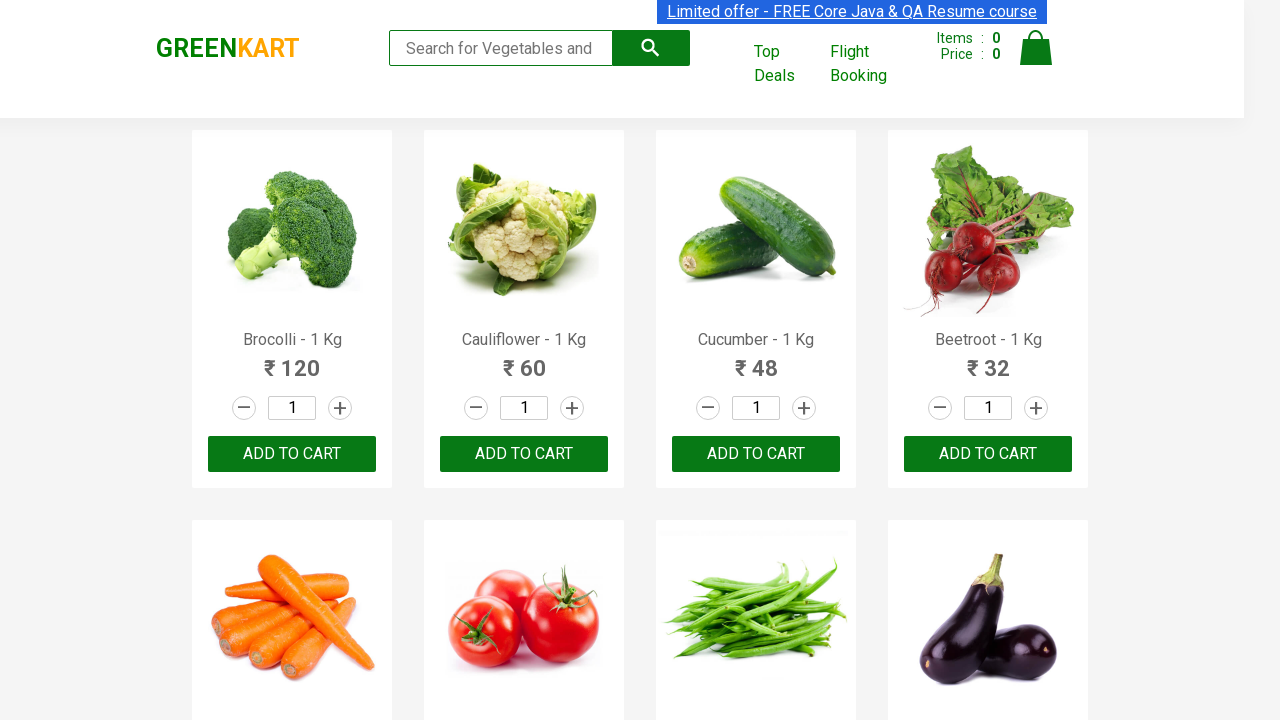

Verified brand logo displays text 'GREENKART'
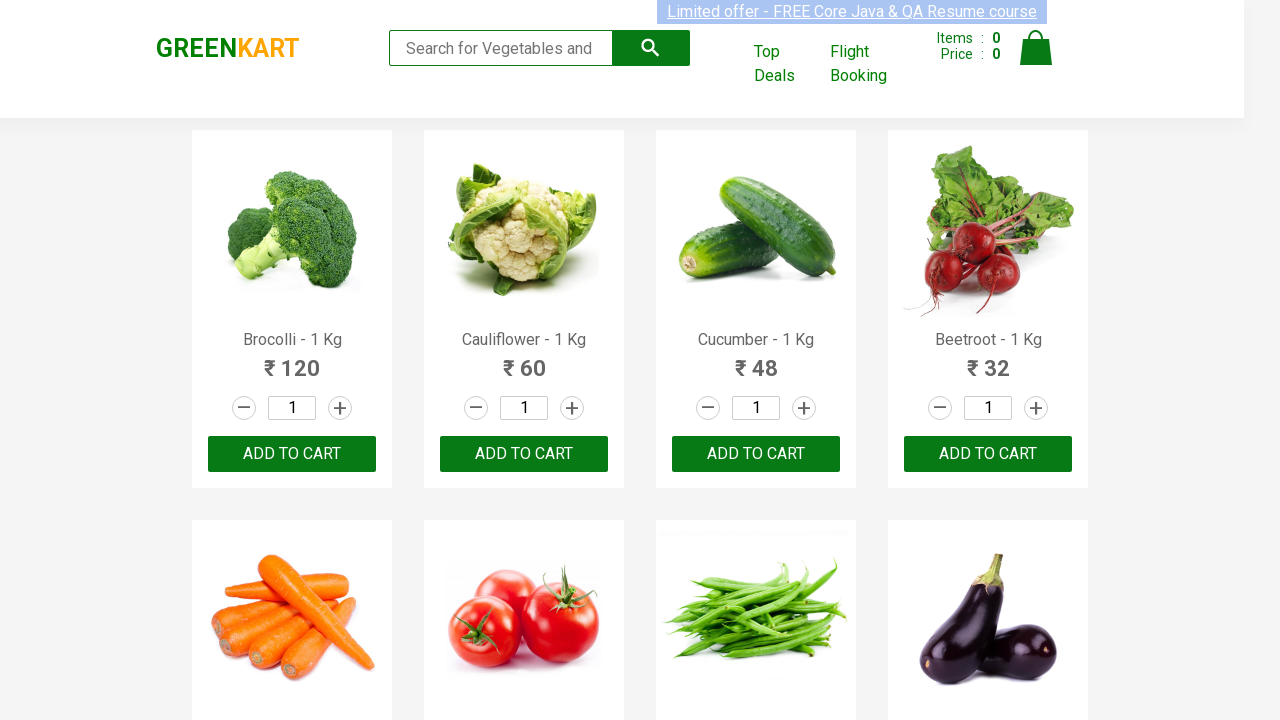

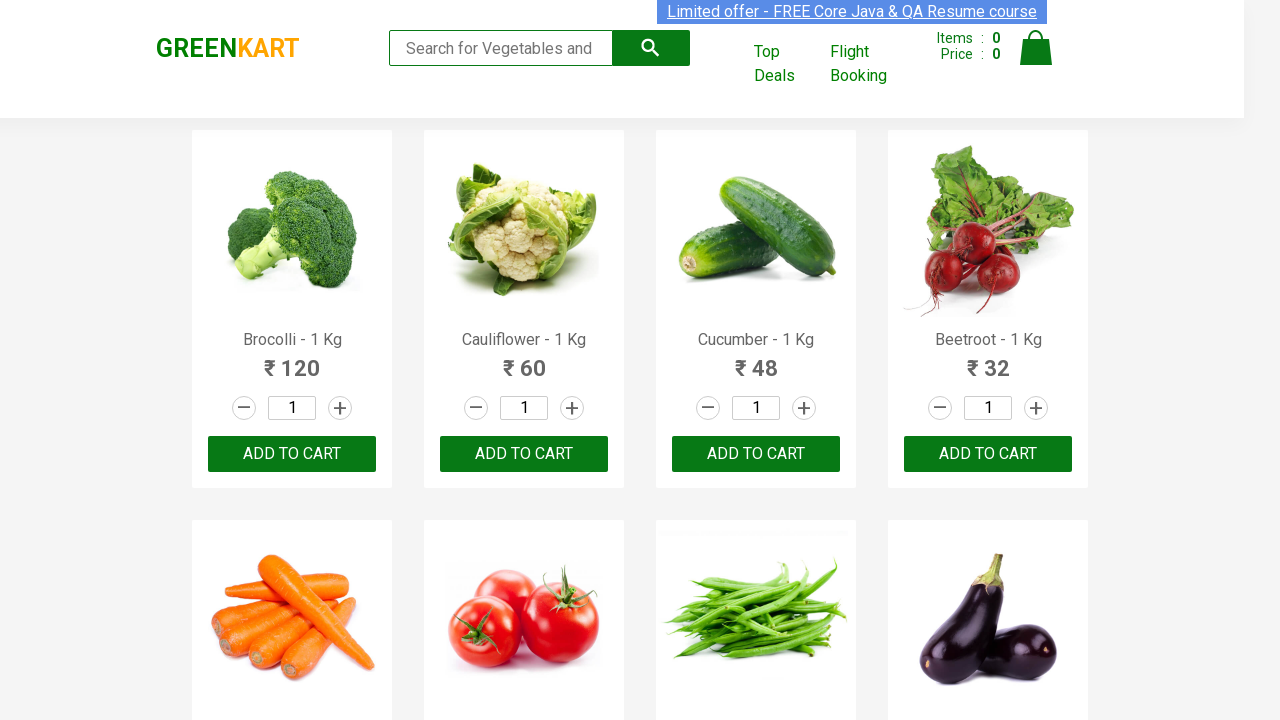